Tests multiselect dropdown functionality by selecting multiple options using different methods (by index and by value)

Starting URL: https://www.hyrtutorials.com/p/html-dropdown-elements-practice.html

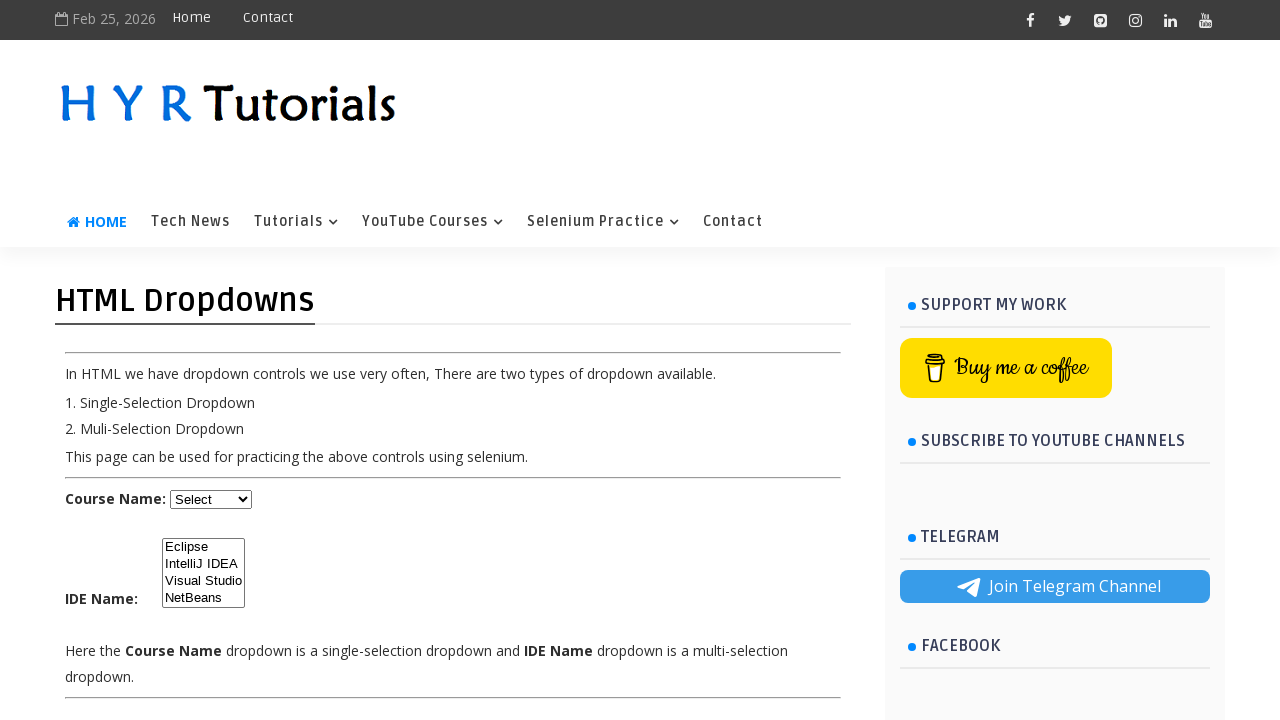

Located multiselect dropdown element with id 'ide'
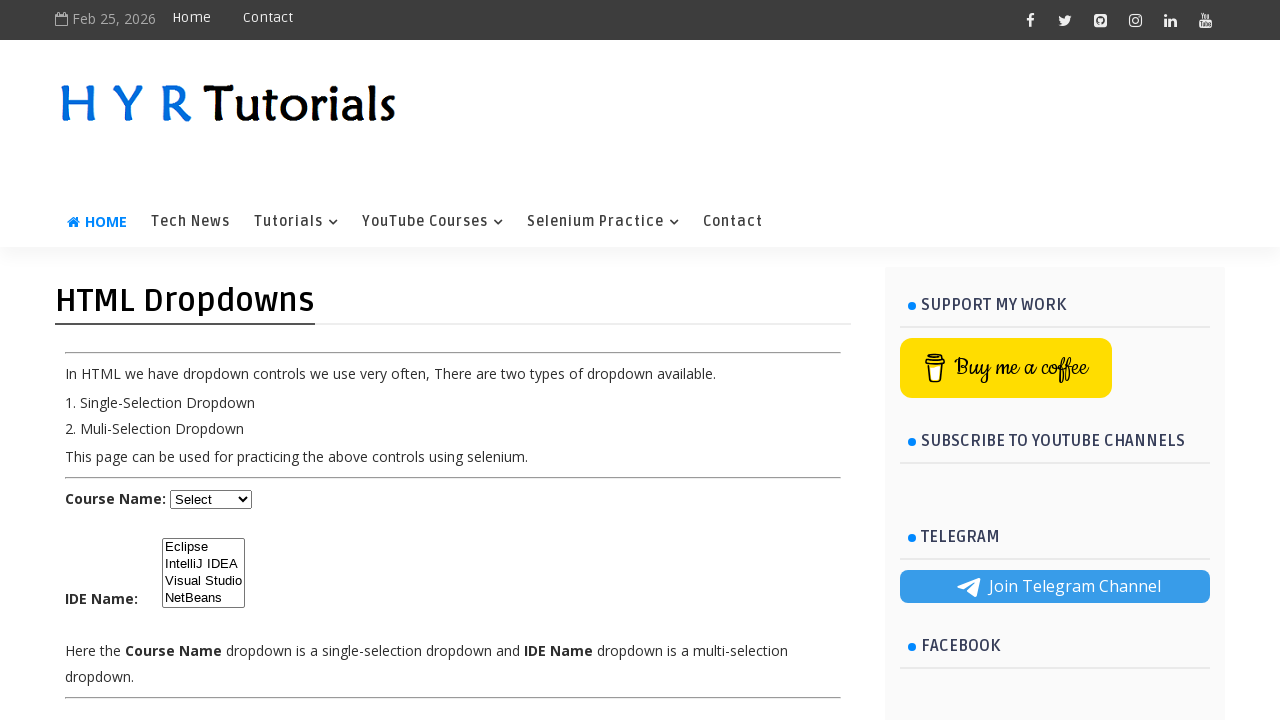

Selected option at index 1 from multiselect dropdown on #ide
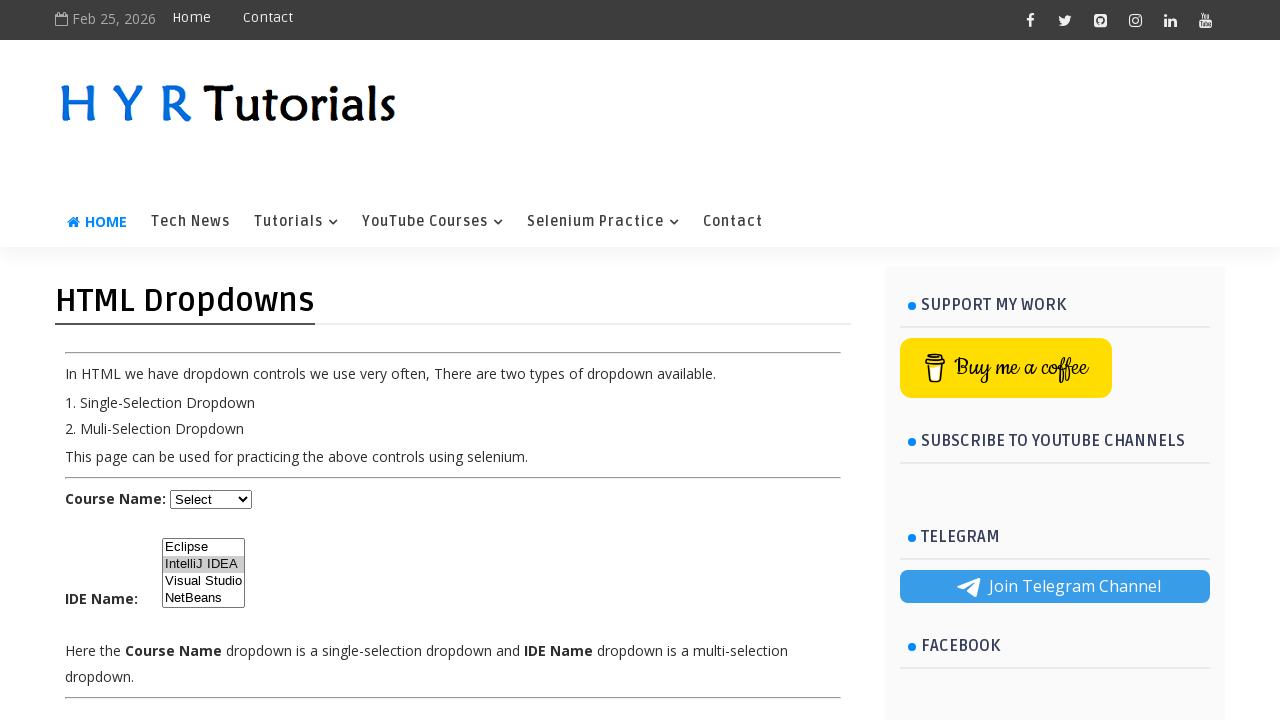

Selected option with value 'nb' from multiselect dropdown on #ide
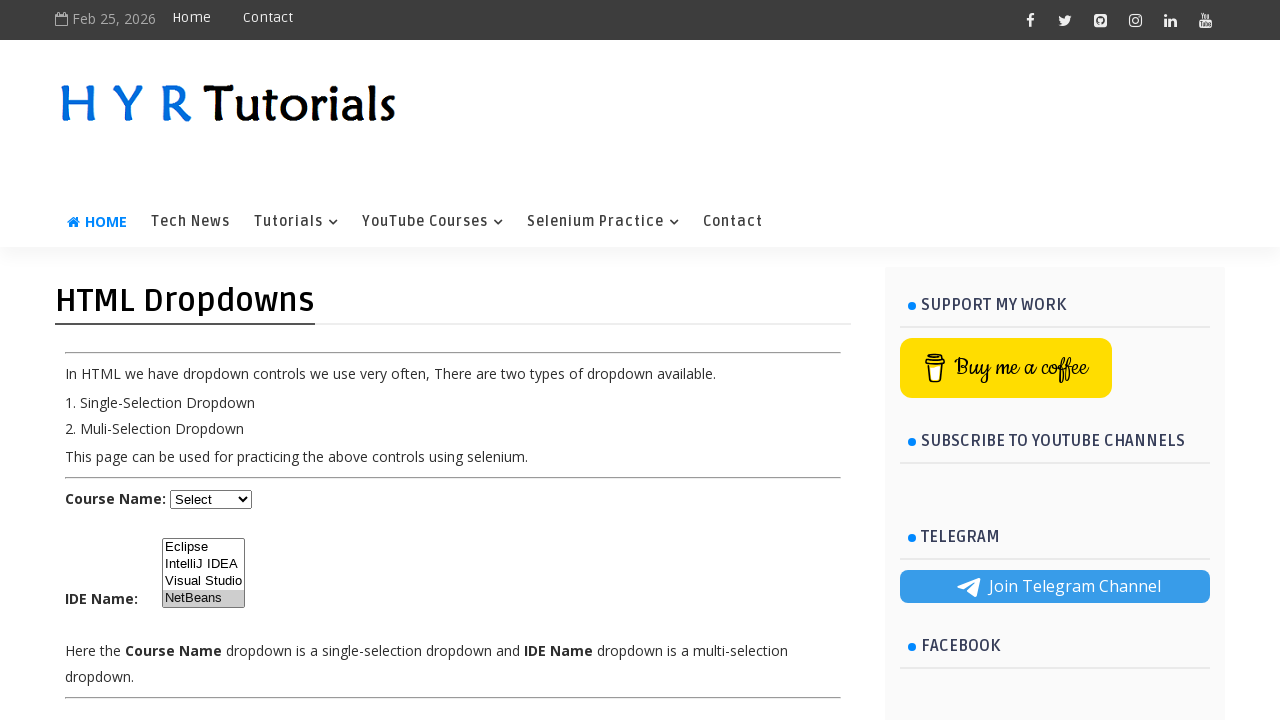

Retrieved all option elements from multiselect dropdown
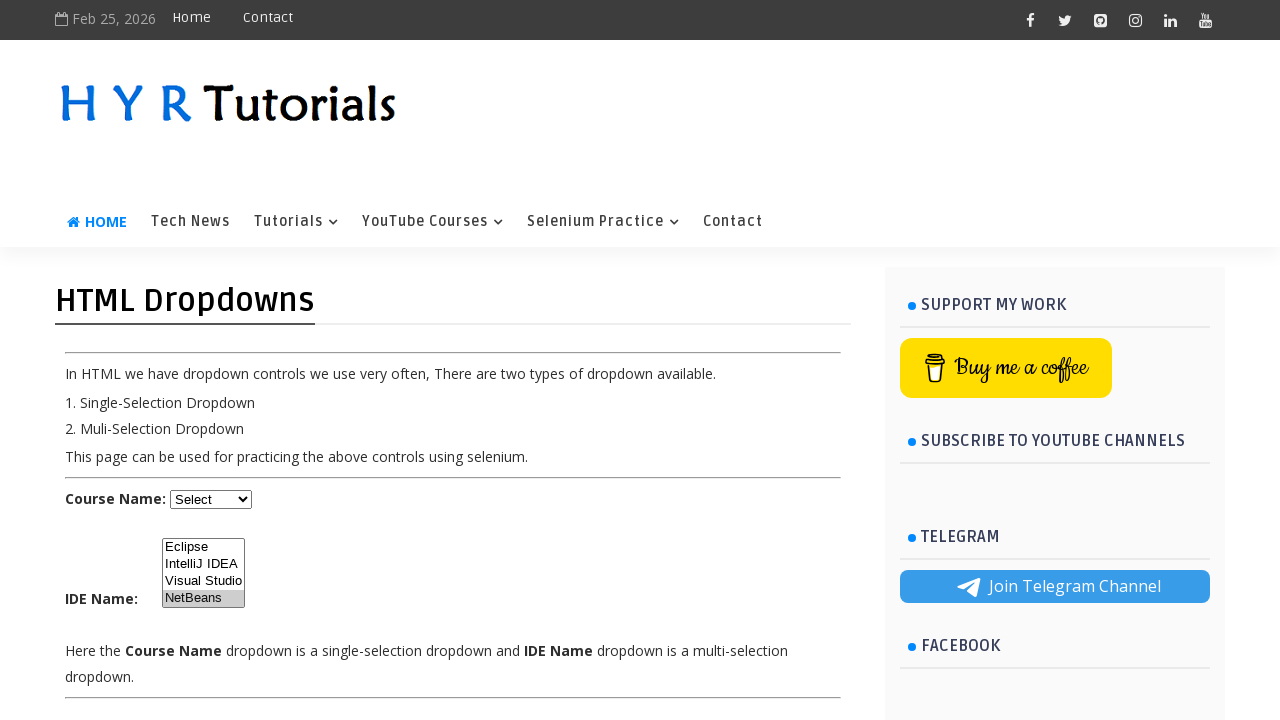

Located first checked option in multiselect dropdown to verify selection
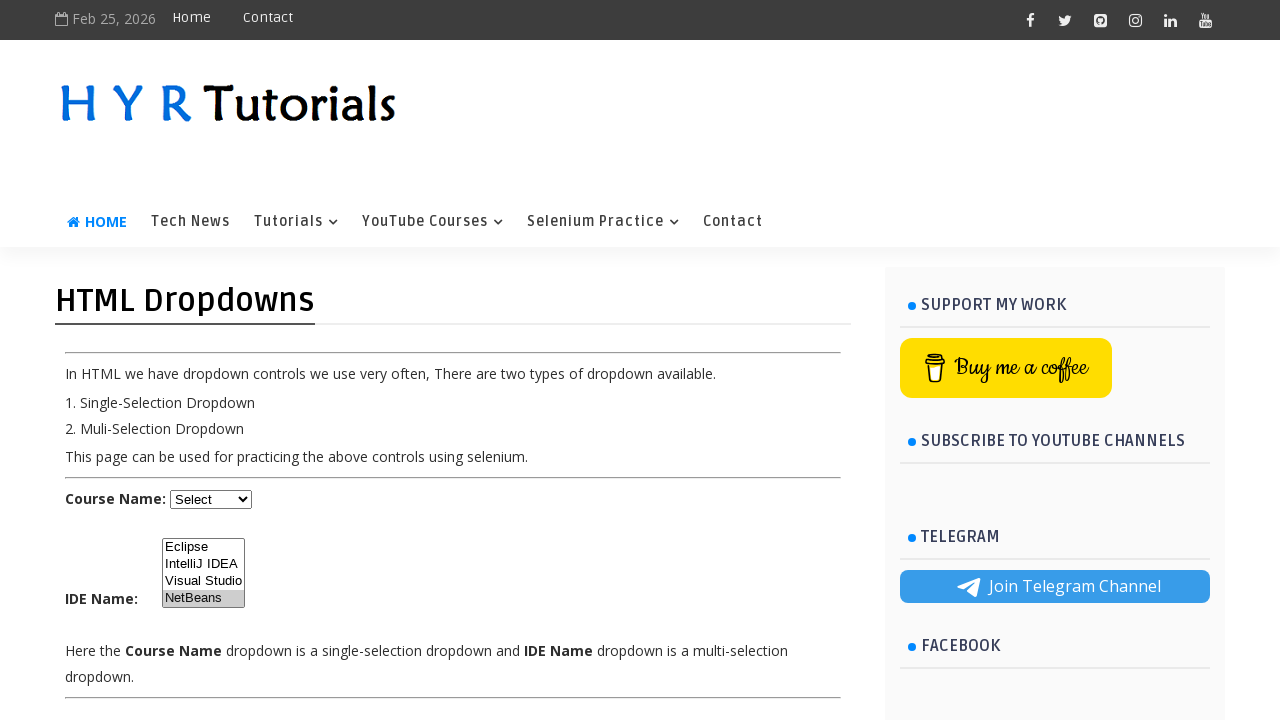

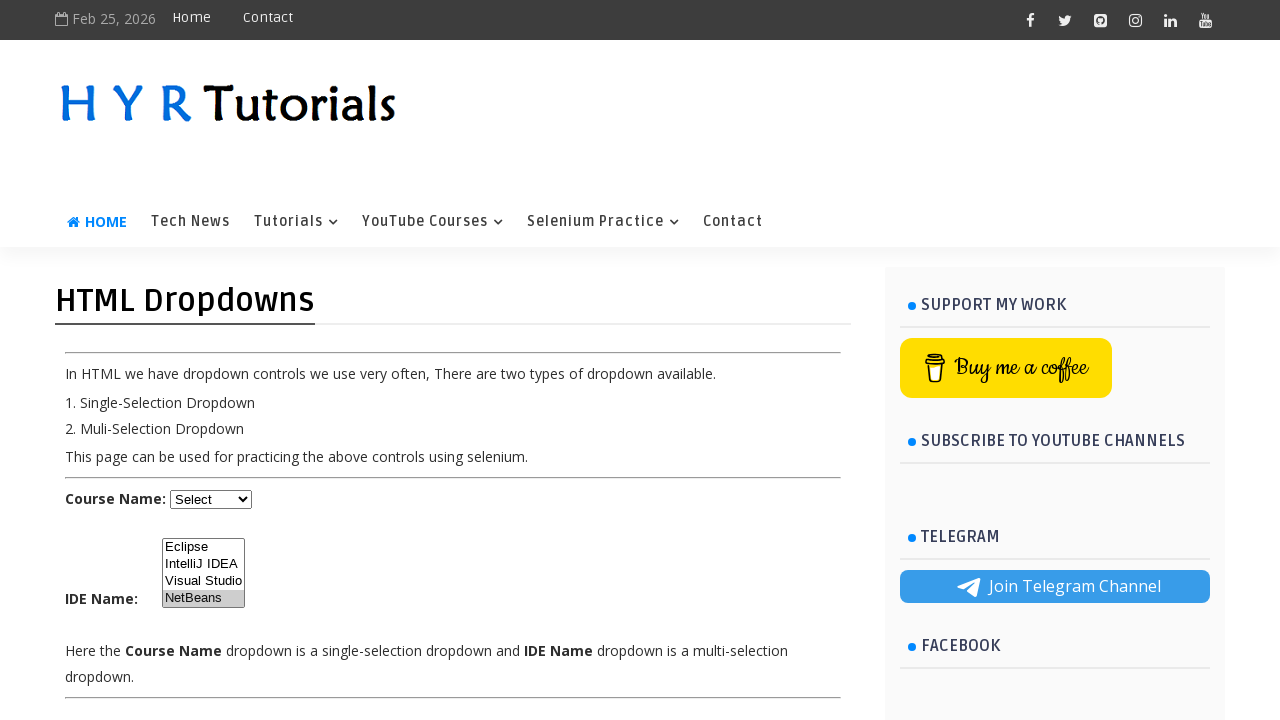